Tests the search functionality on python.org by entering "pycon" as a search query and submitting the form using the Enter key

Starting URL: http://www.python.org

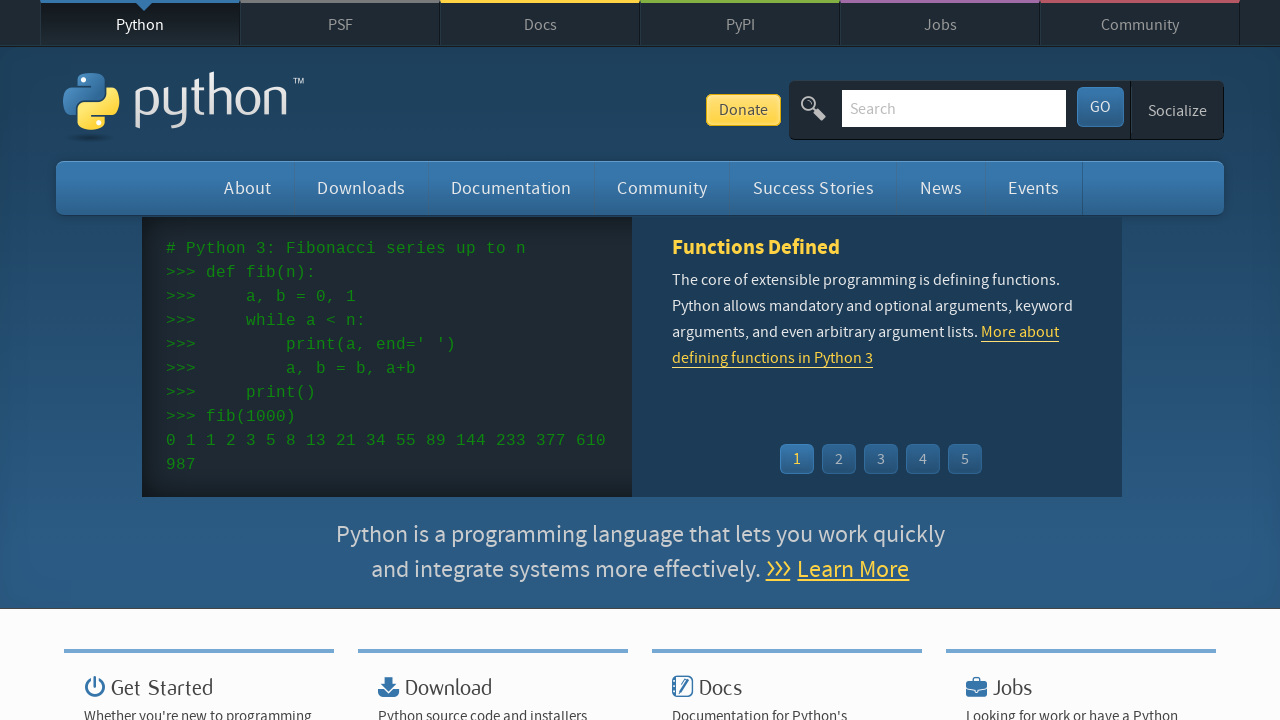

Filled search box with 'pycon' on input[name='q']
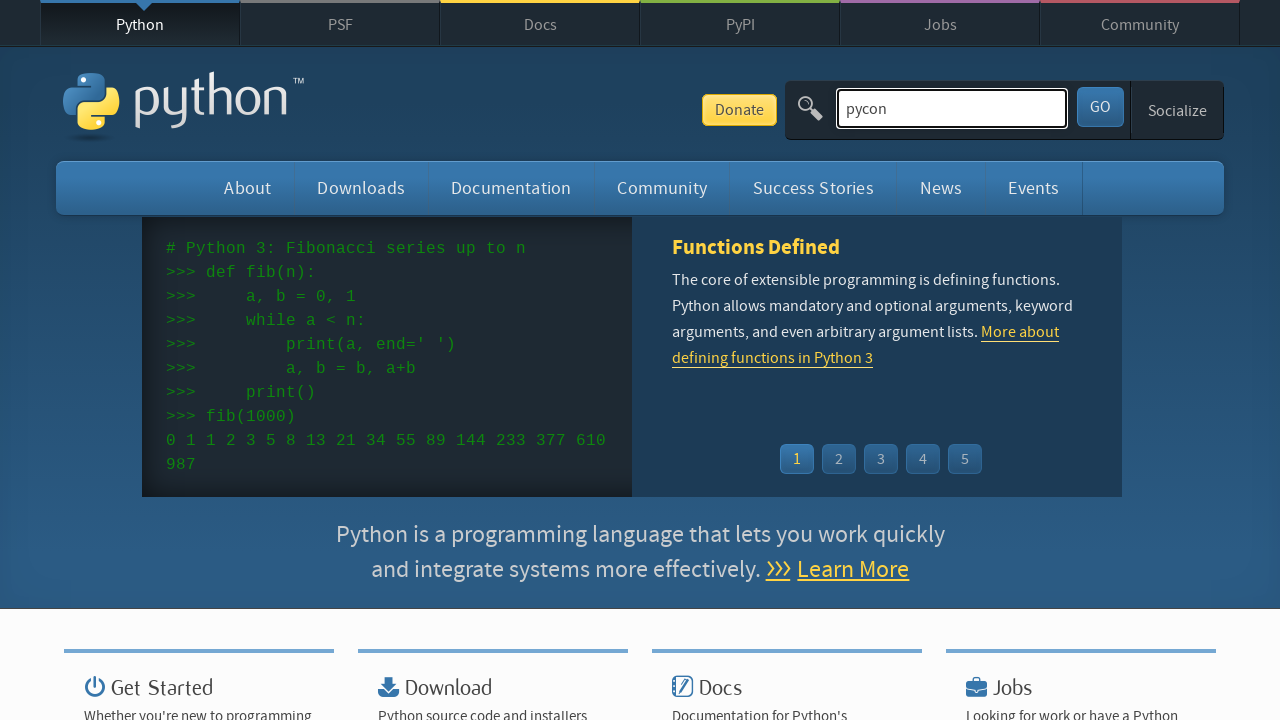

Pressed Enter to submit search query on input[name='q']
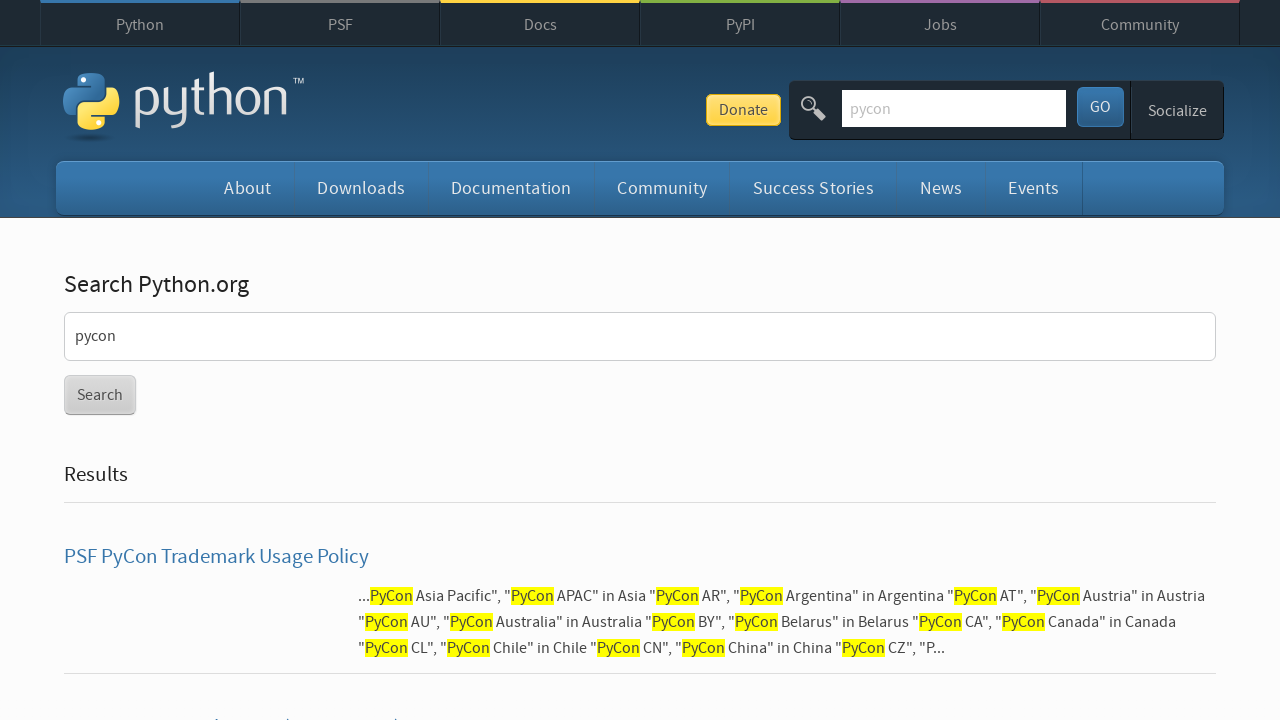

Search results page loaded (domcontentloaded)
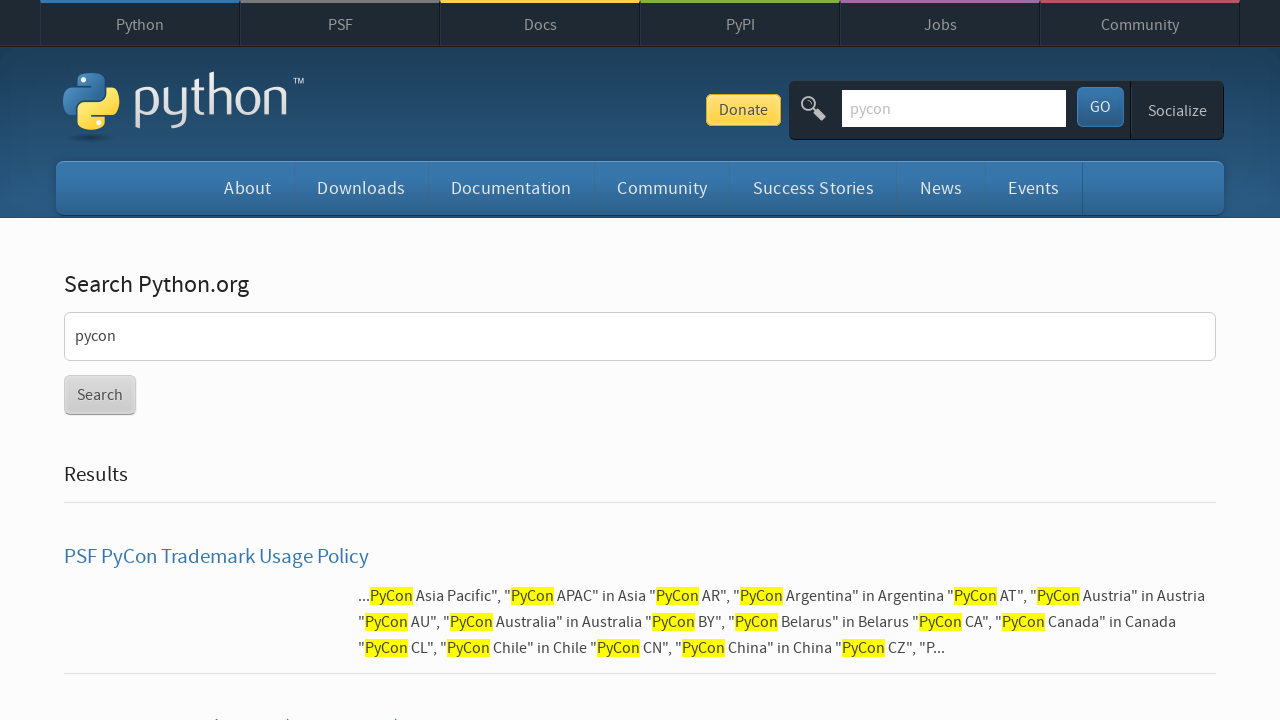

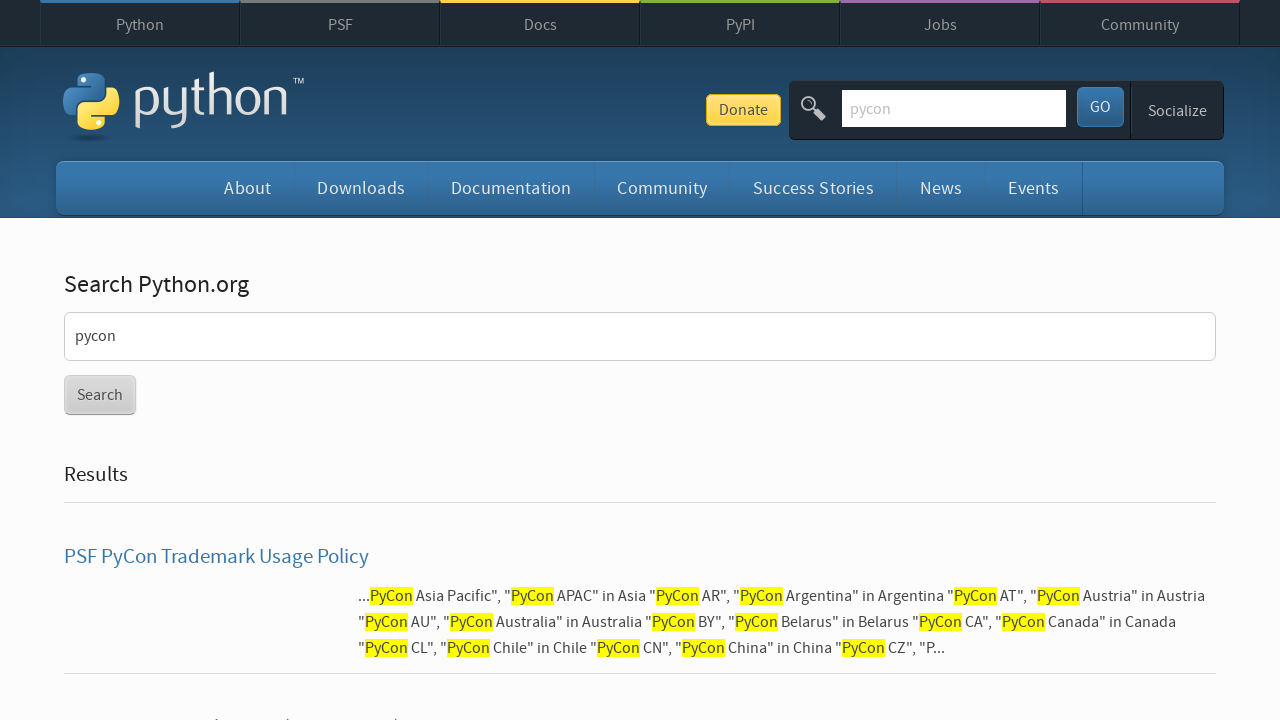